Tests color picker by clicking on it and using keyboard navigation

Starting URL: https://www.selenium.dev/selenium/web/web-form.html

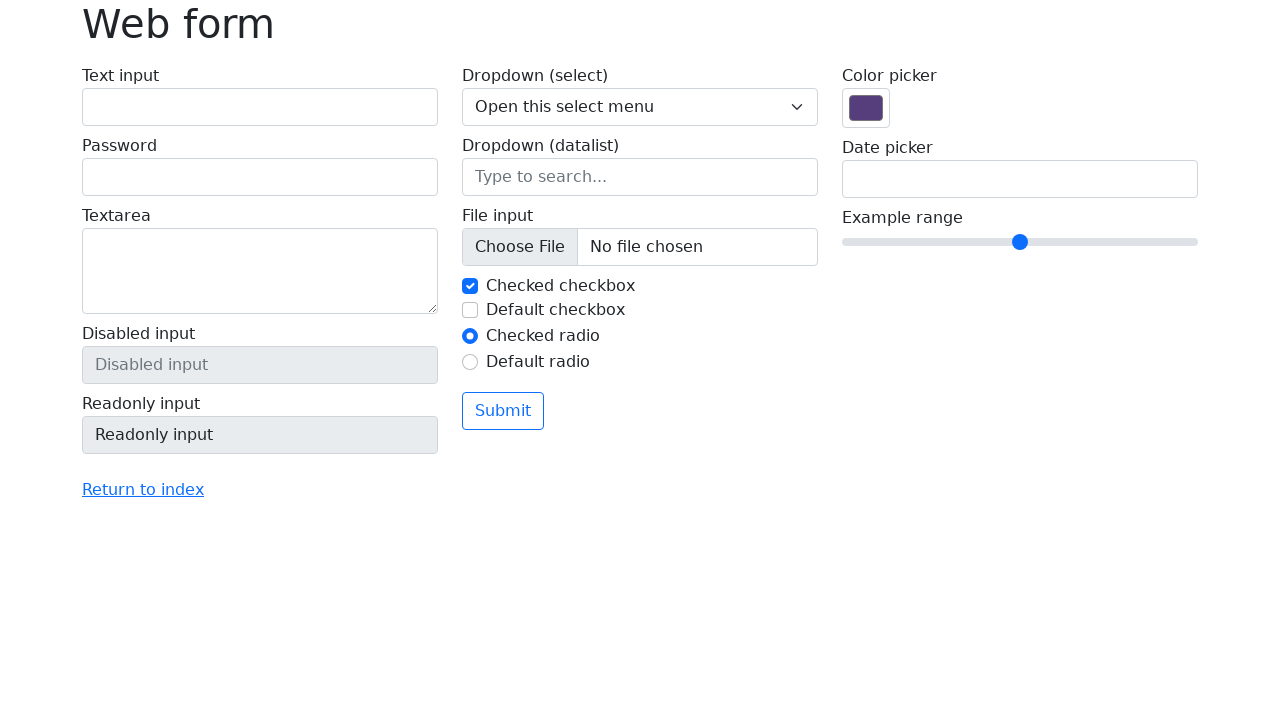

Clicked on color picker input at (866, 108) on input[name='my-colors']
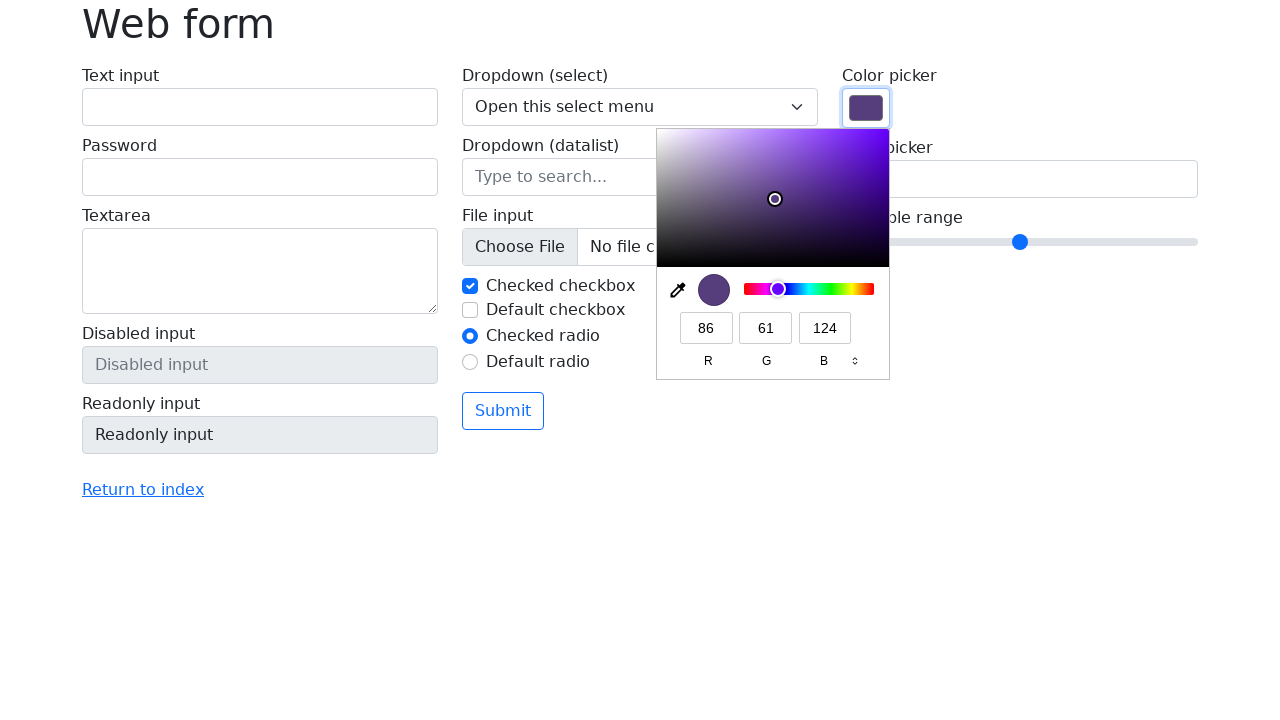

Pressed ArrowDown key to navigate color picker
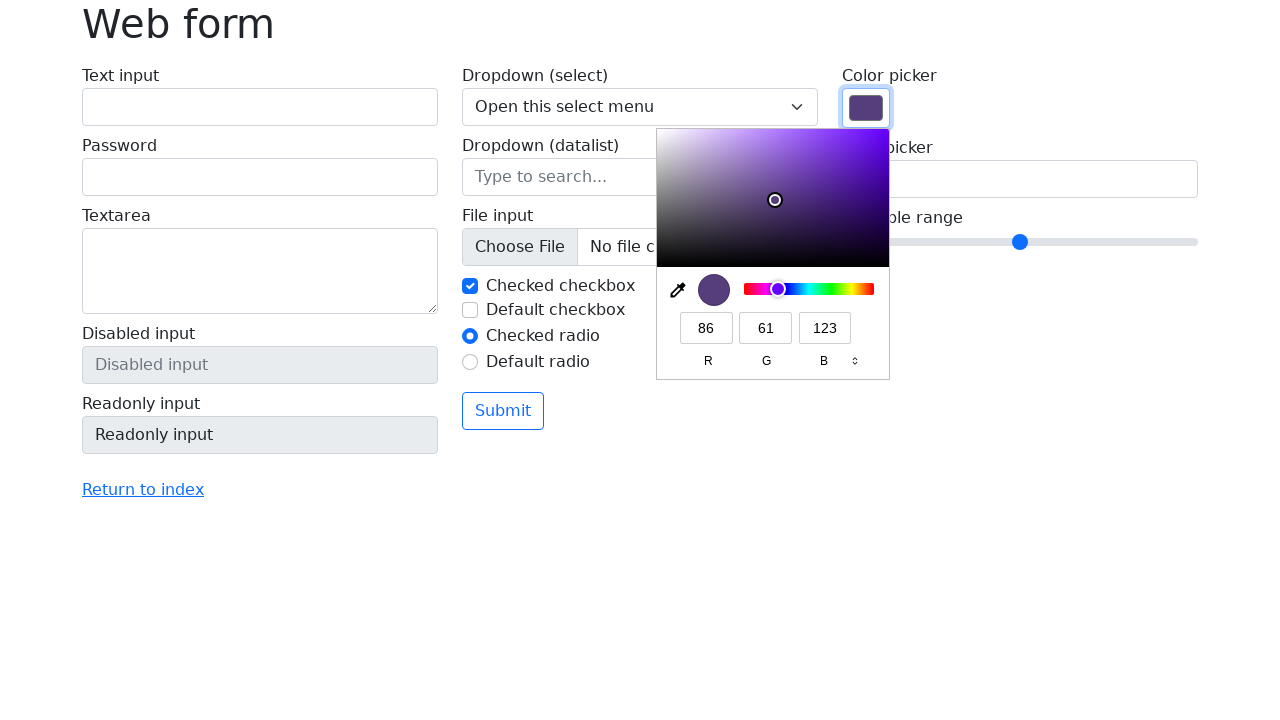

Pressed ArrowDown key again to change color
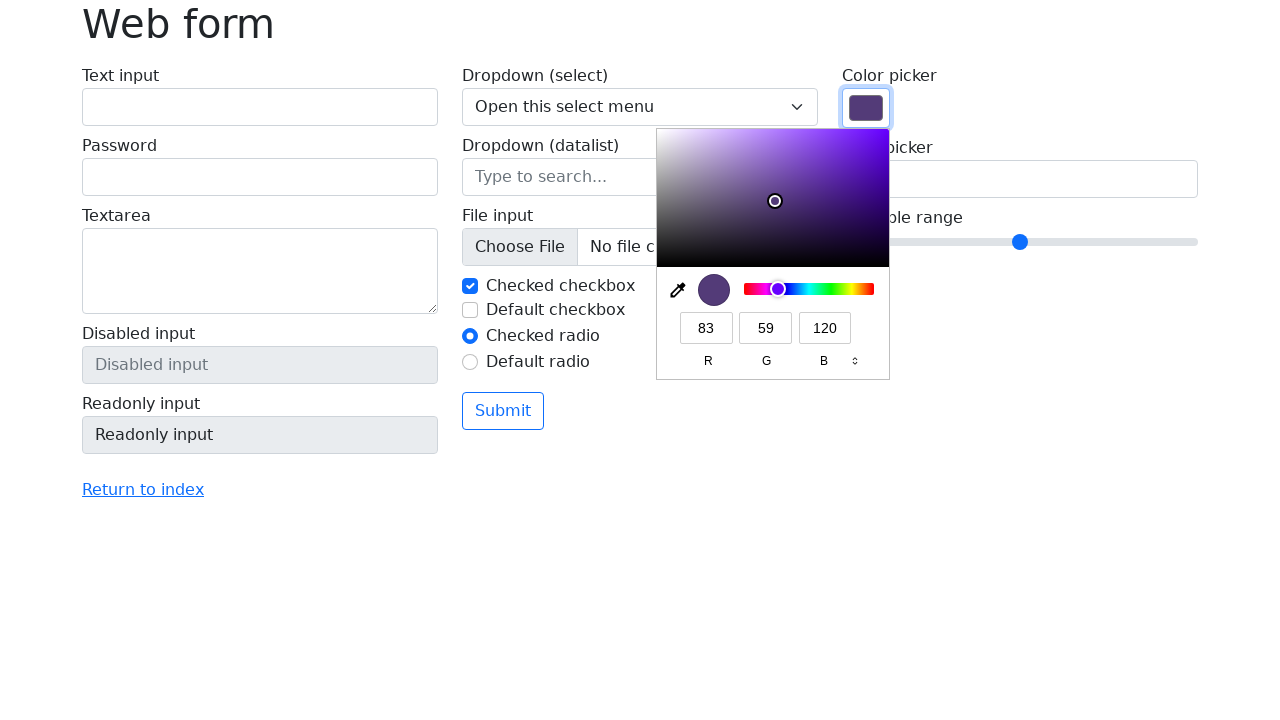

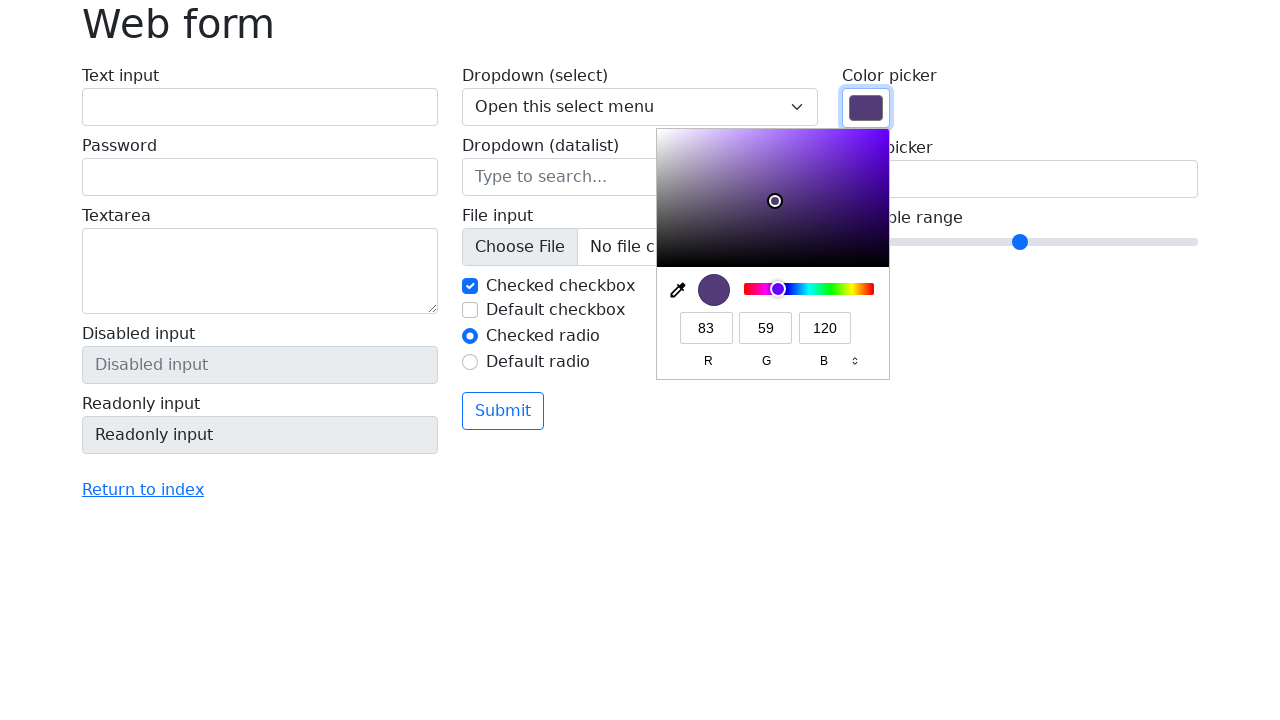